Navigates to OrangeHRM partners page and maximizes the browser window

Starting URL: https://www.orangehrm.com/partners/

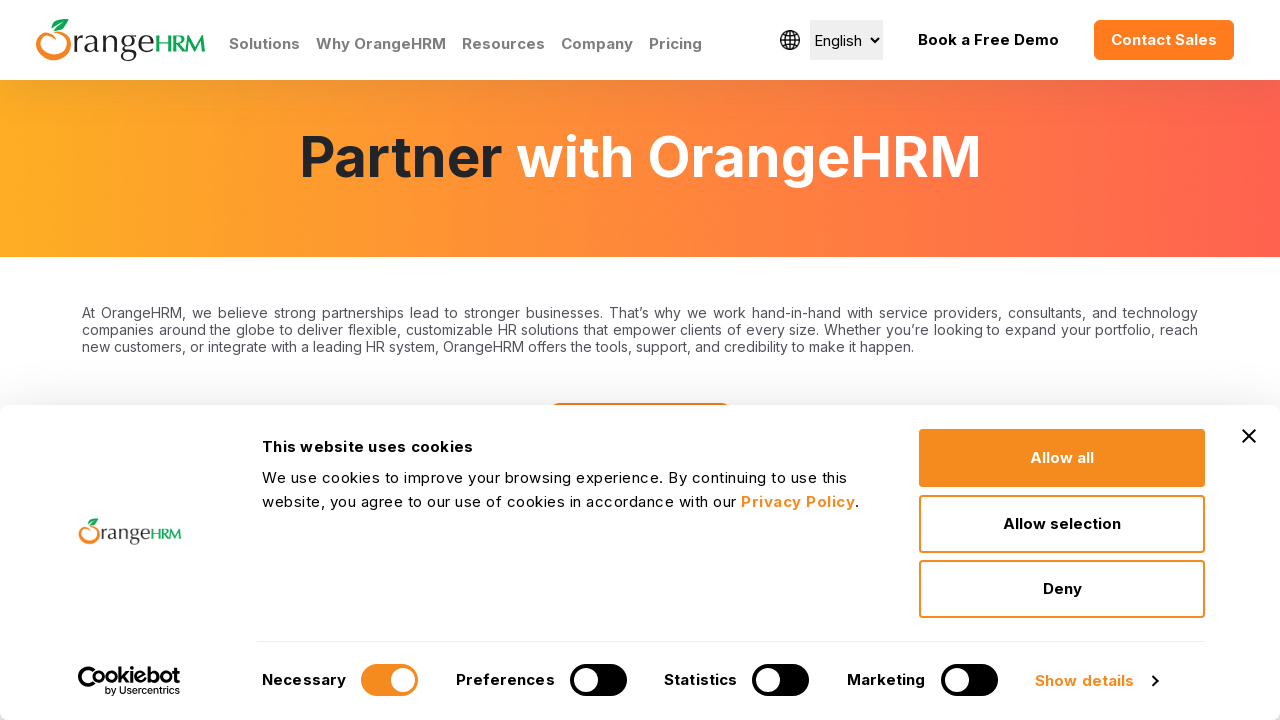

Set viewport size to 1920x1080
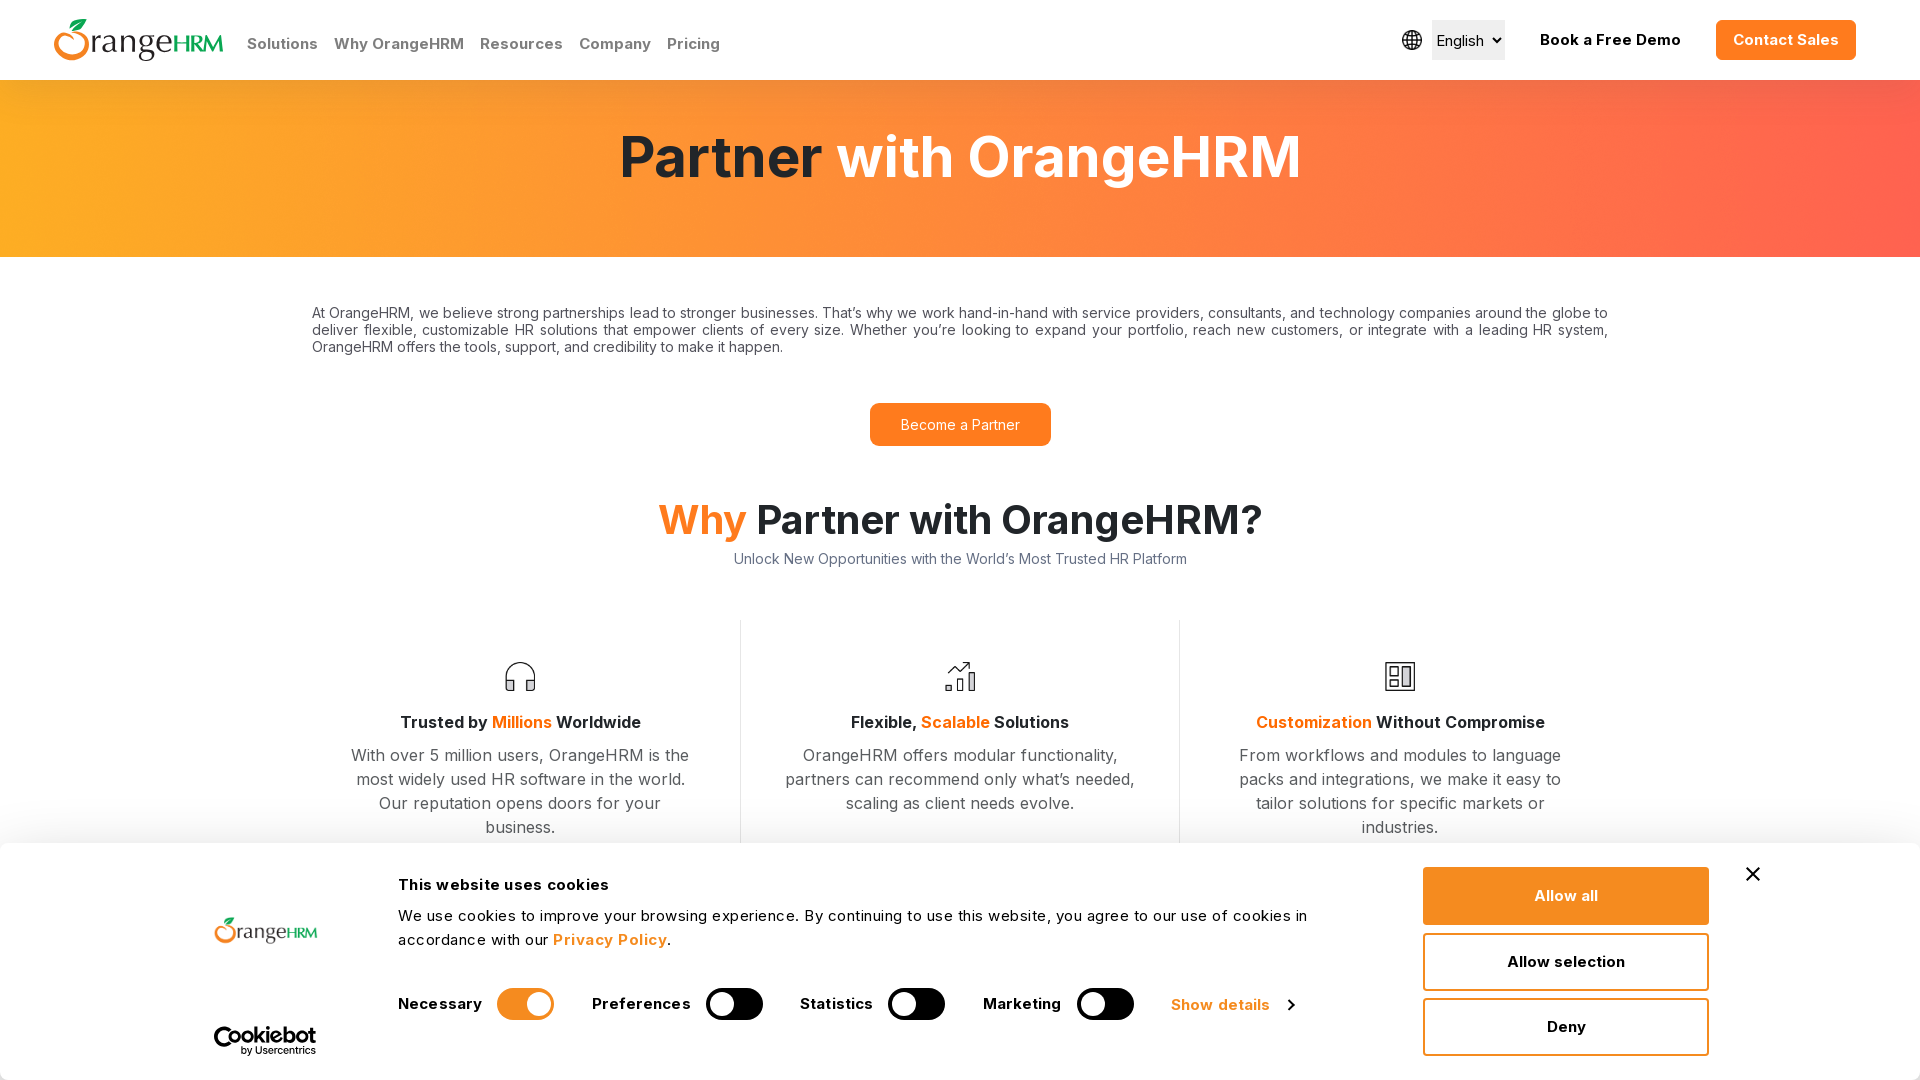

Navigated to OrangeHRM partners page
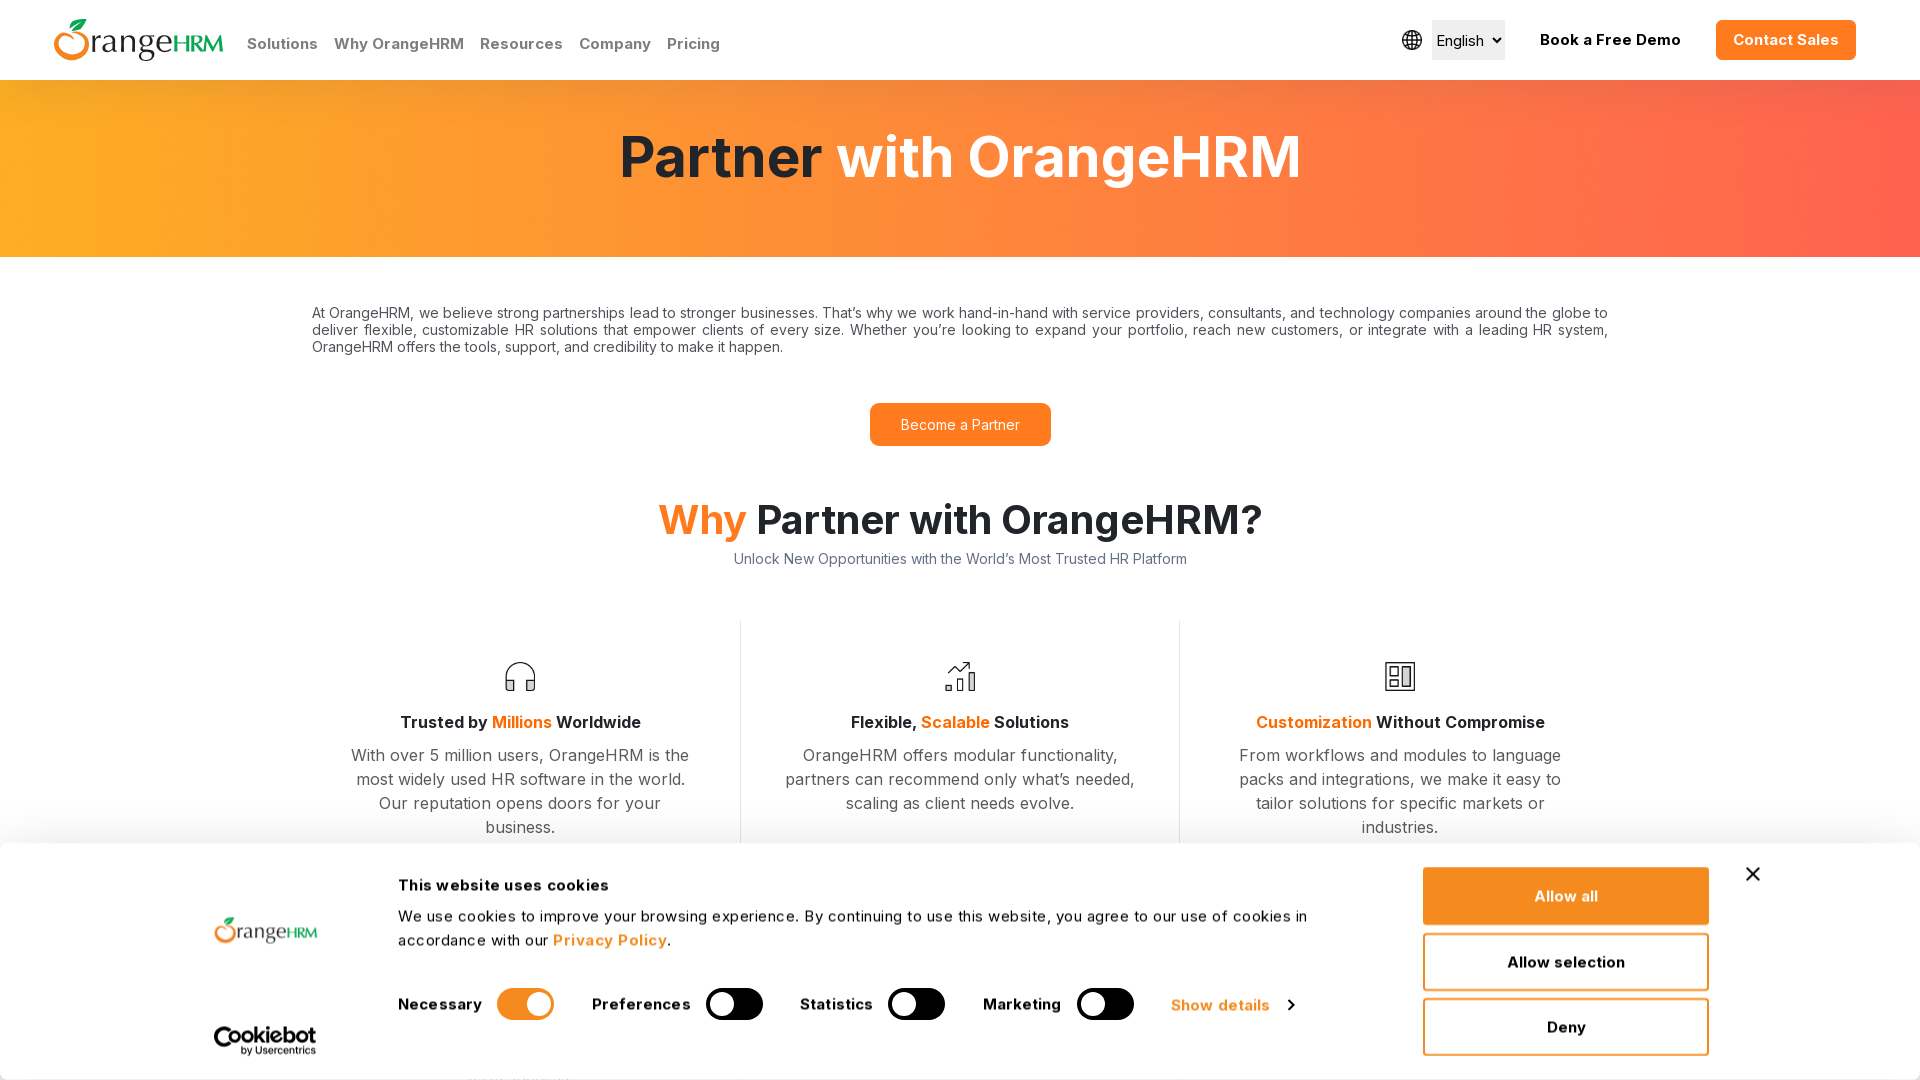

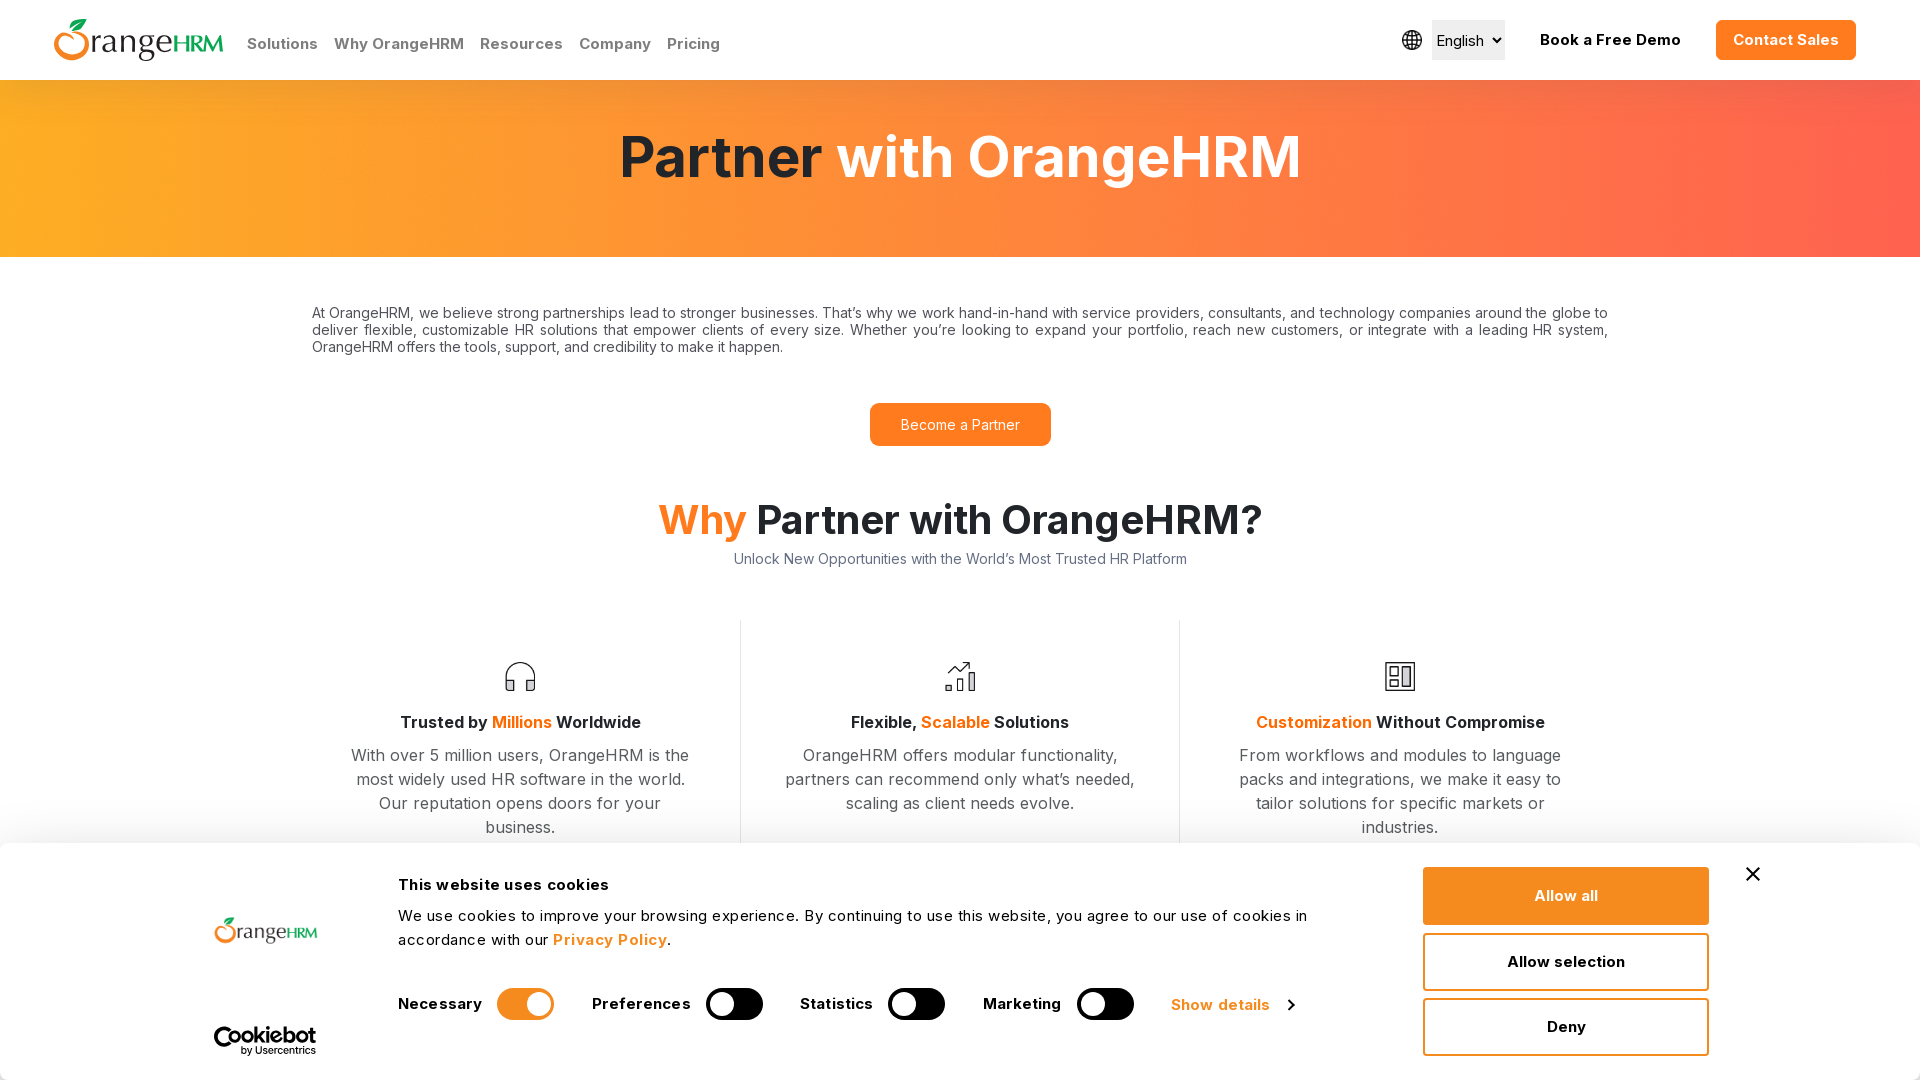